Navigates to Python.org main page and verifies that the event widget is displayed

Starting URL: https://www.python.org/

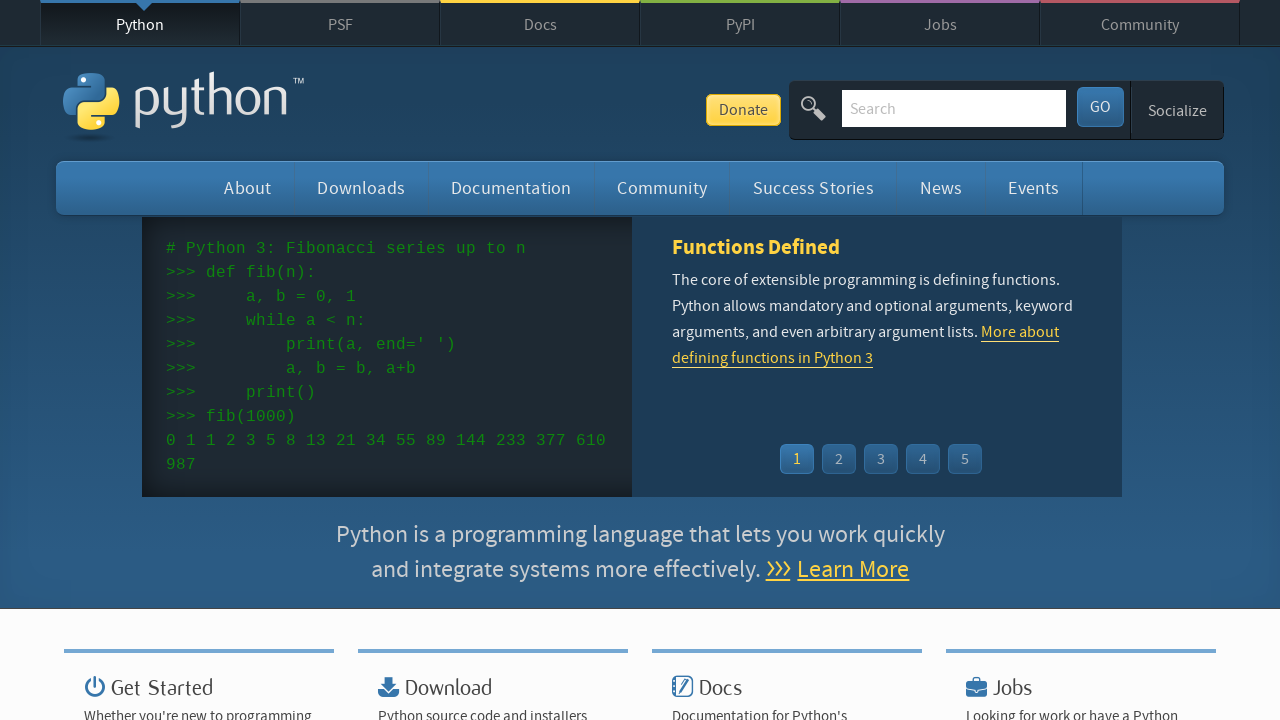

Navigated to Python.org main page
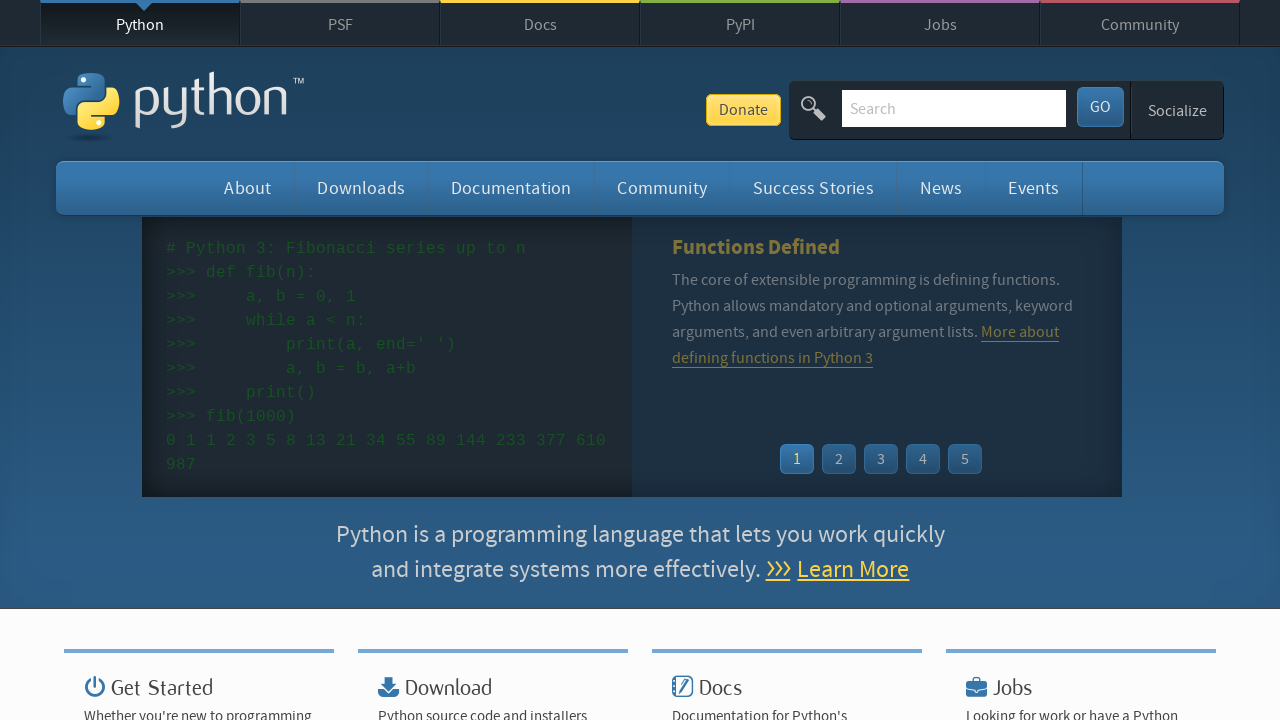

Event widget container loaded
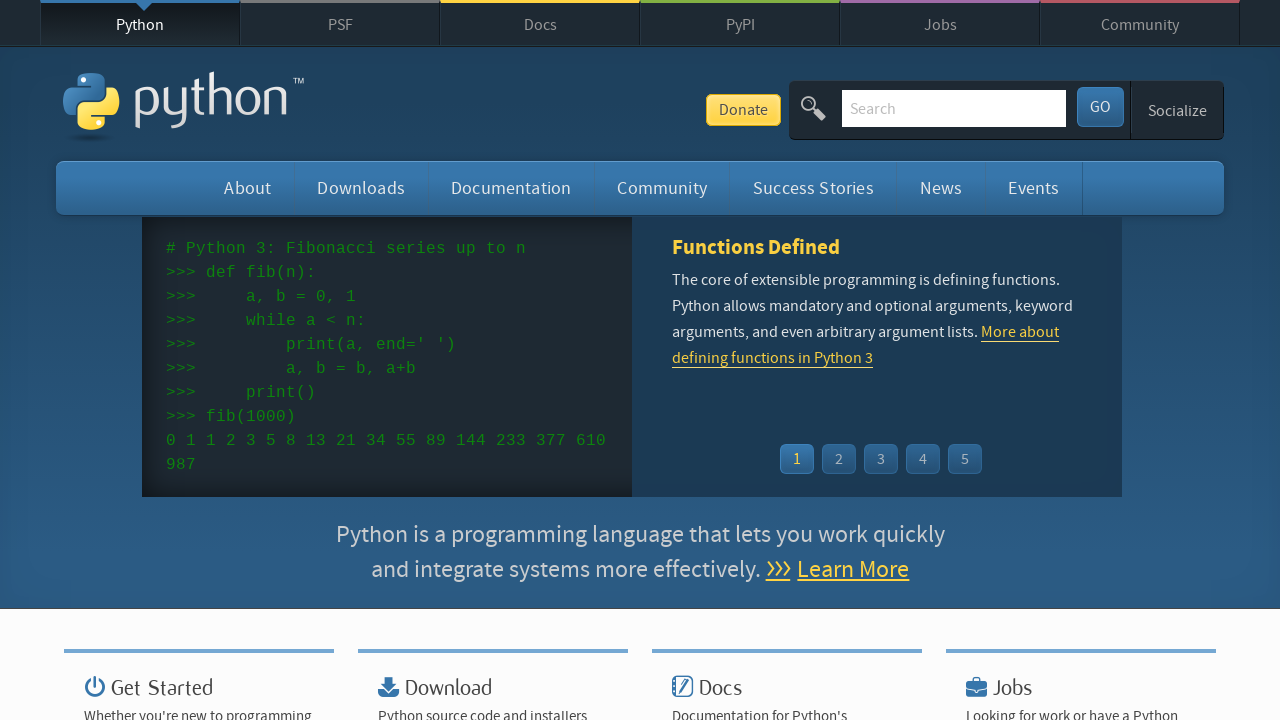

Event widget list items loaded and verified
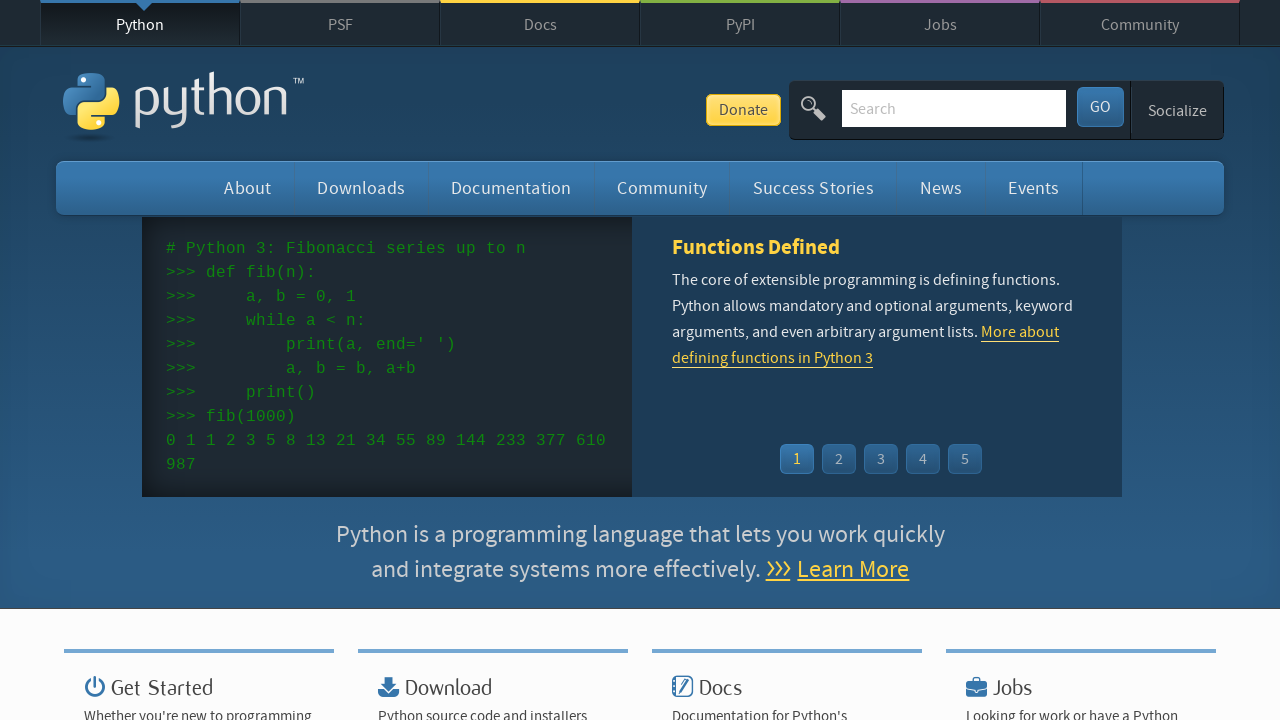

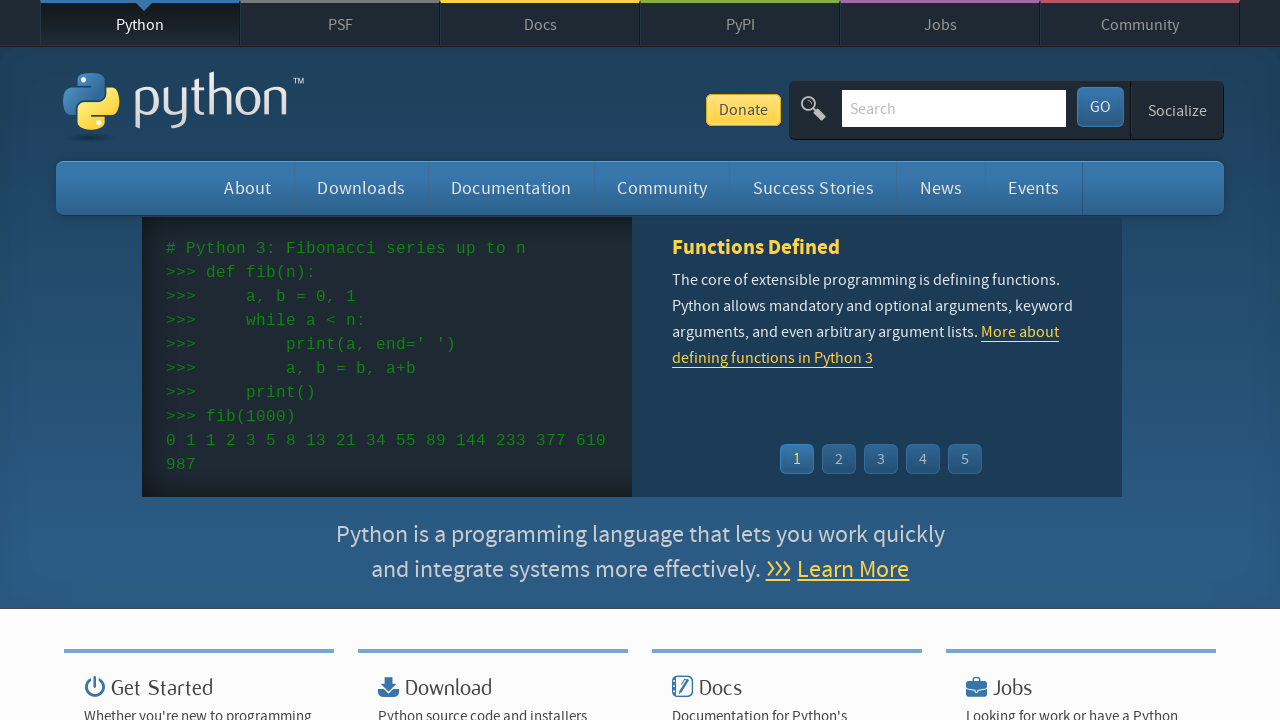